Creates a new paste on Pastebin with a title and code content, sets expiration to 10 minutes, and submits the paste

Starting URL: https://pastebin.com

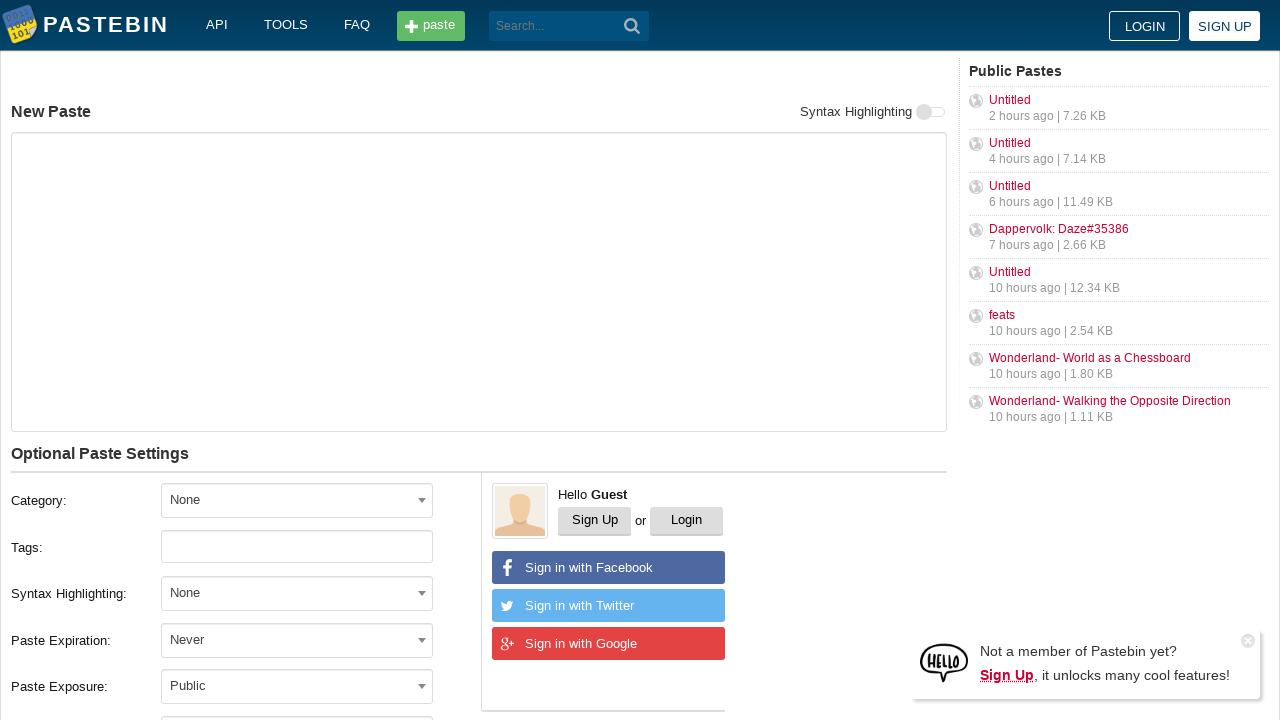

Filled paste content with 'Hello from WebDriver' on #postform-text
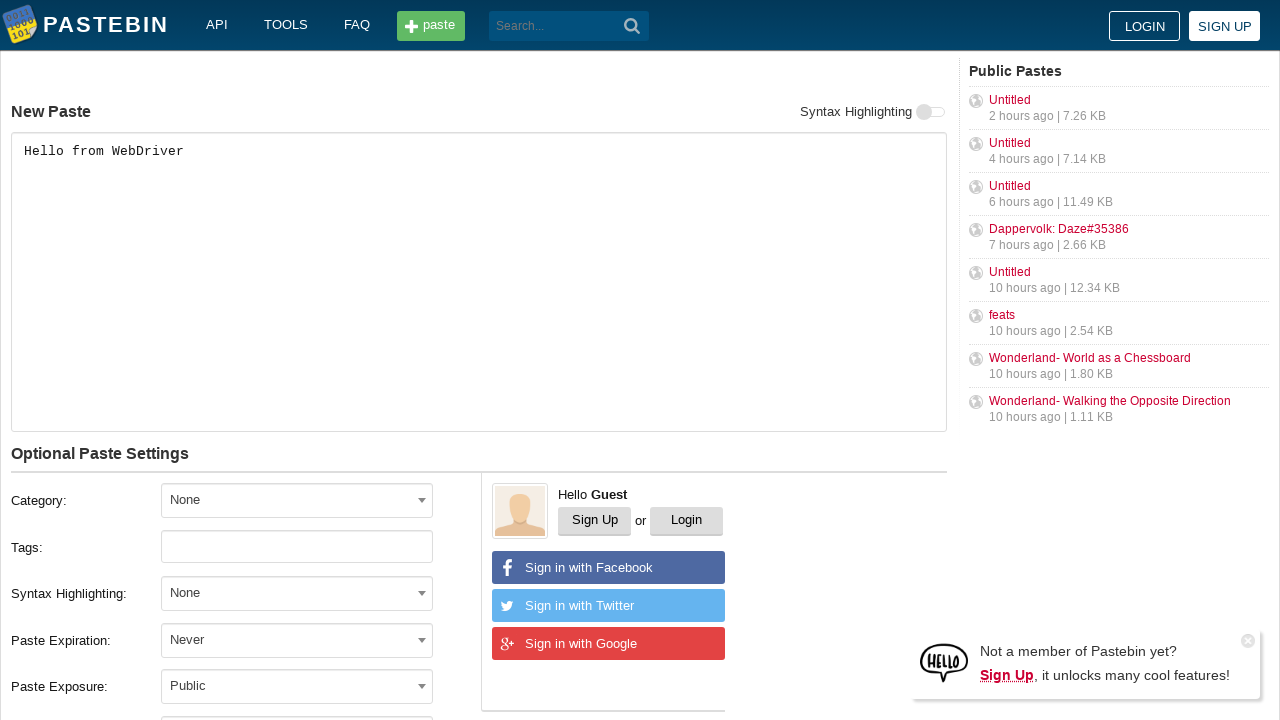

Filled paste title with 'helloweb' on #postform-name
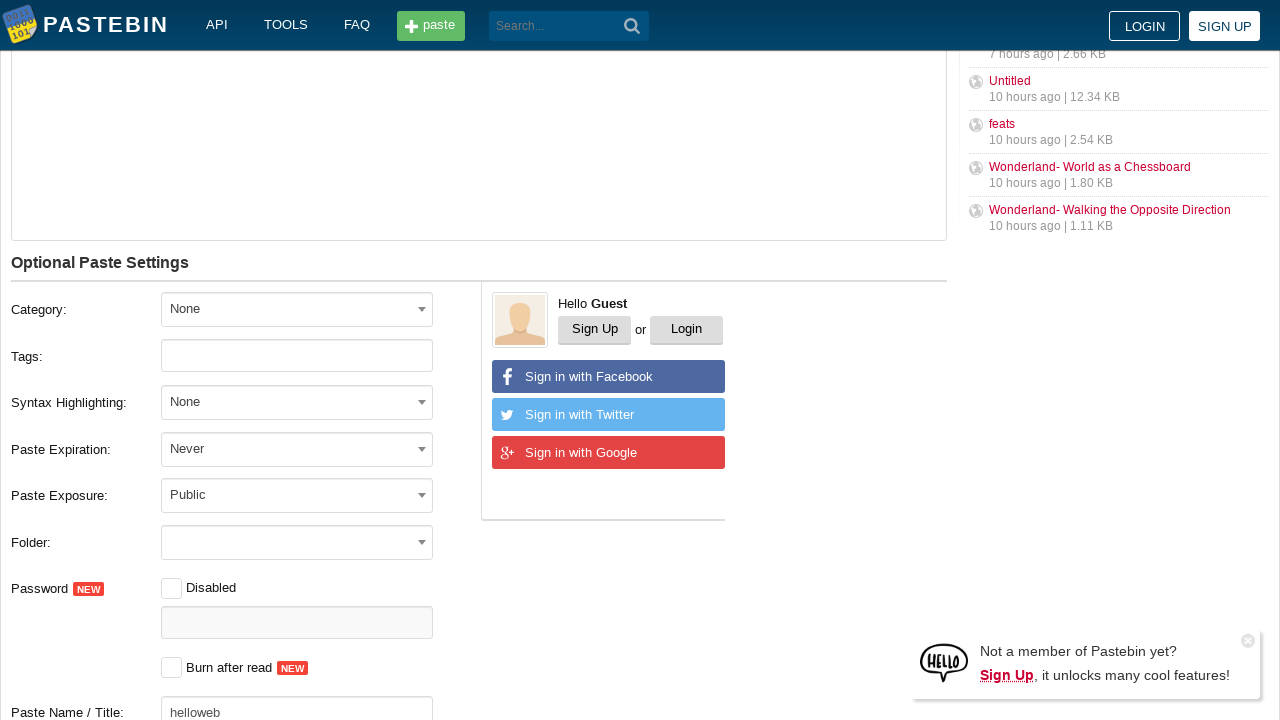

Clicked expiration dropdown at (297, 448) on #select2-postform-expiration-container
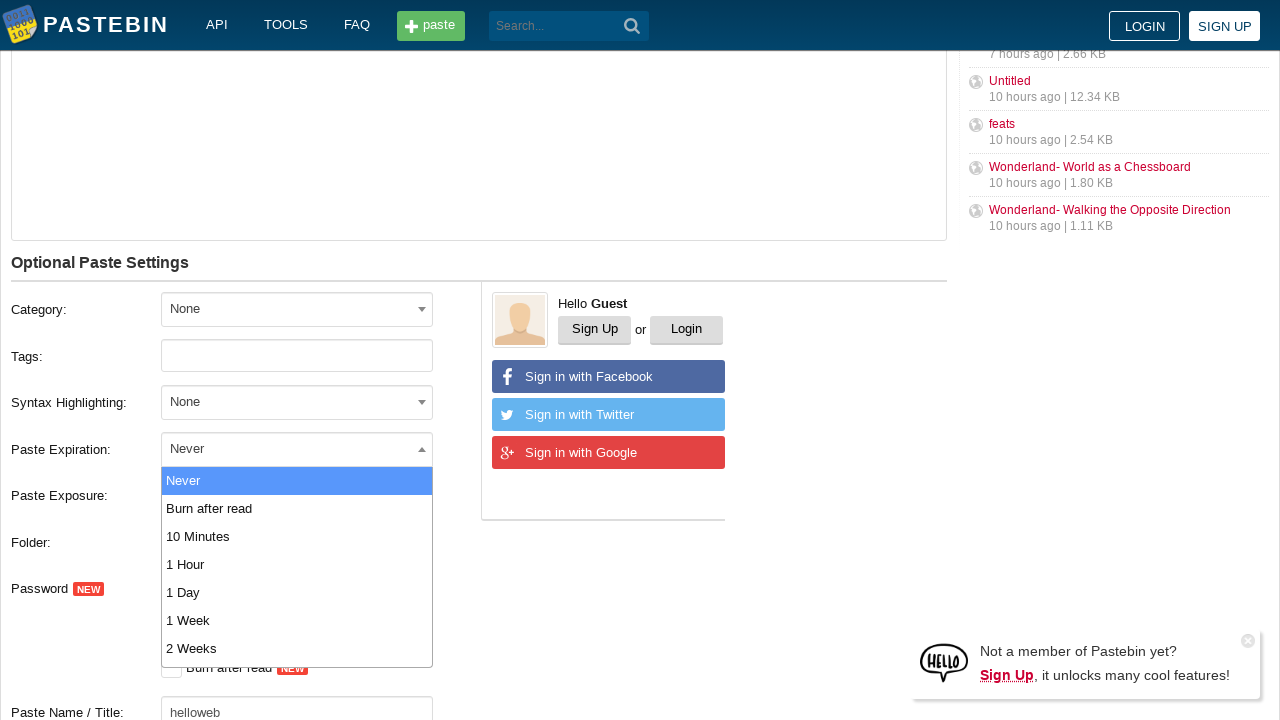

Selected 10 Minutes expiration option at (297, 536) on xpath=//li[contains(text(), '10 Minutes')]
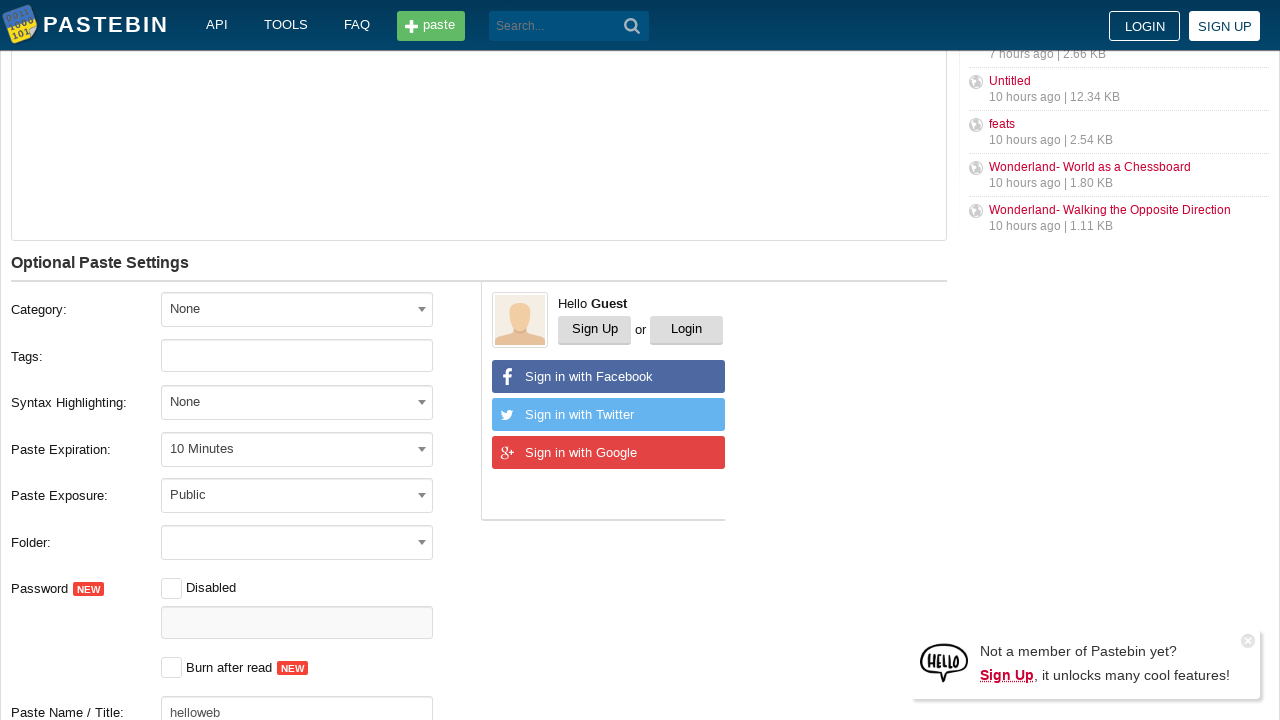

Clicked submit button to create paste at (632, 26) on button[type='submit']
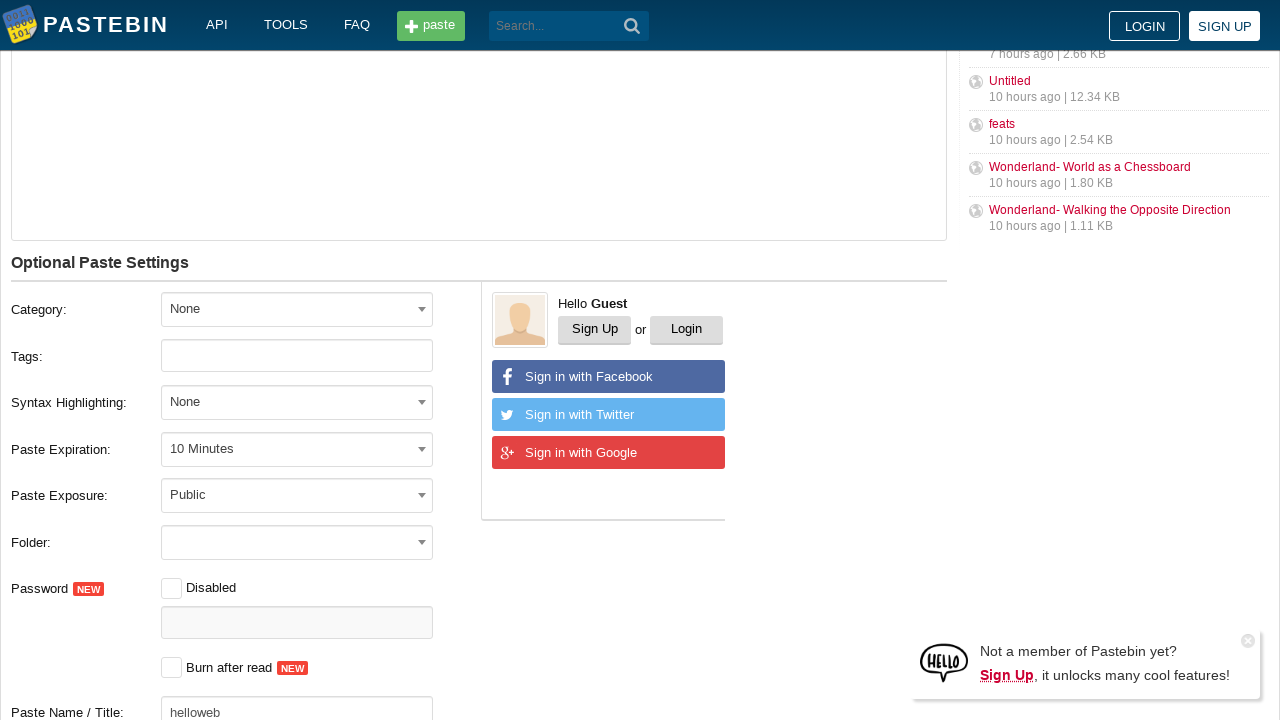

Paste submitted and page loaded successfully
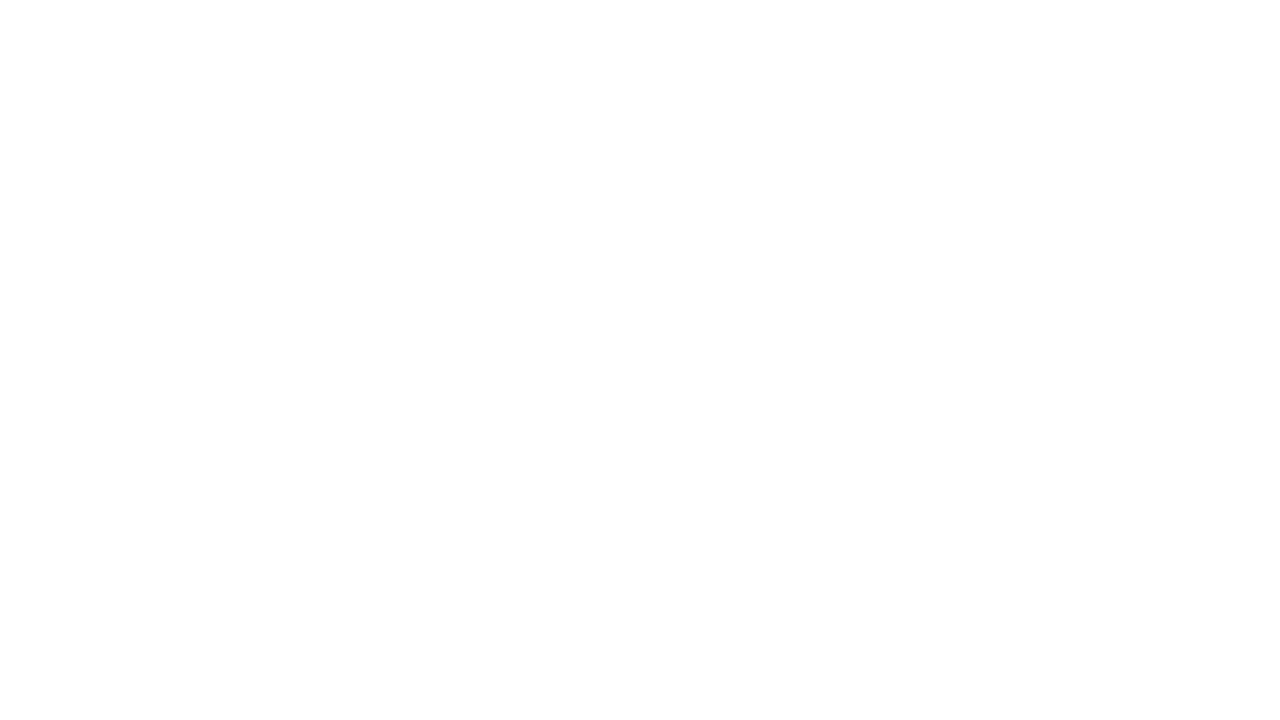

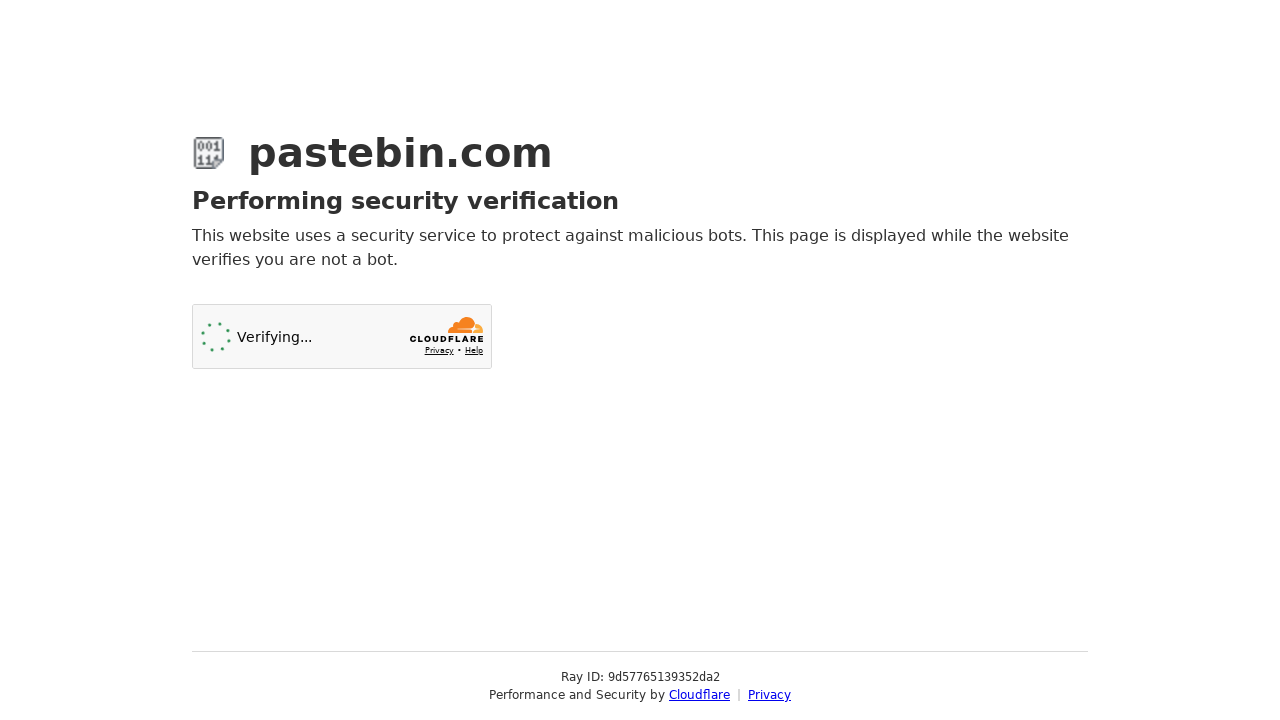